Tests right-click (context click) functionality on a button element and verifies that a confirmation message appears after the right-click action.

Starting URL: https://demoqa.com/buttons

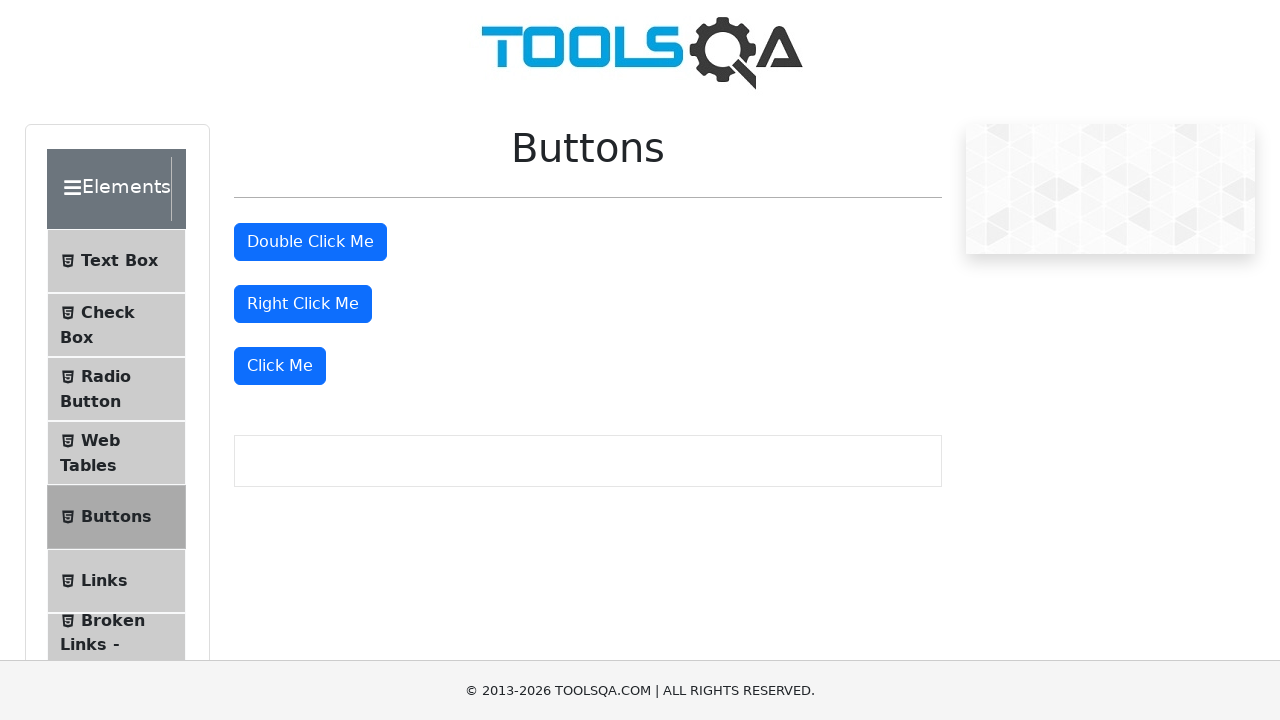

Right-clicked on 'Right Click Me' button at (303, 304) on xpath=//button[normalize-space()='Right Click Me']
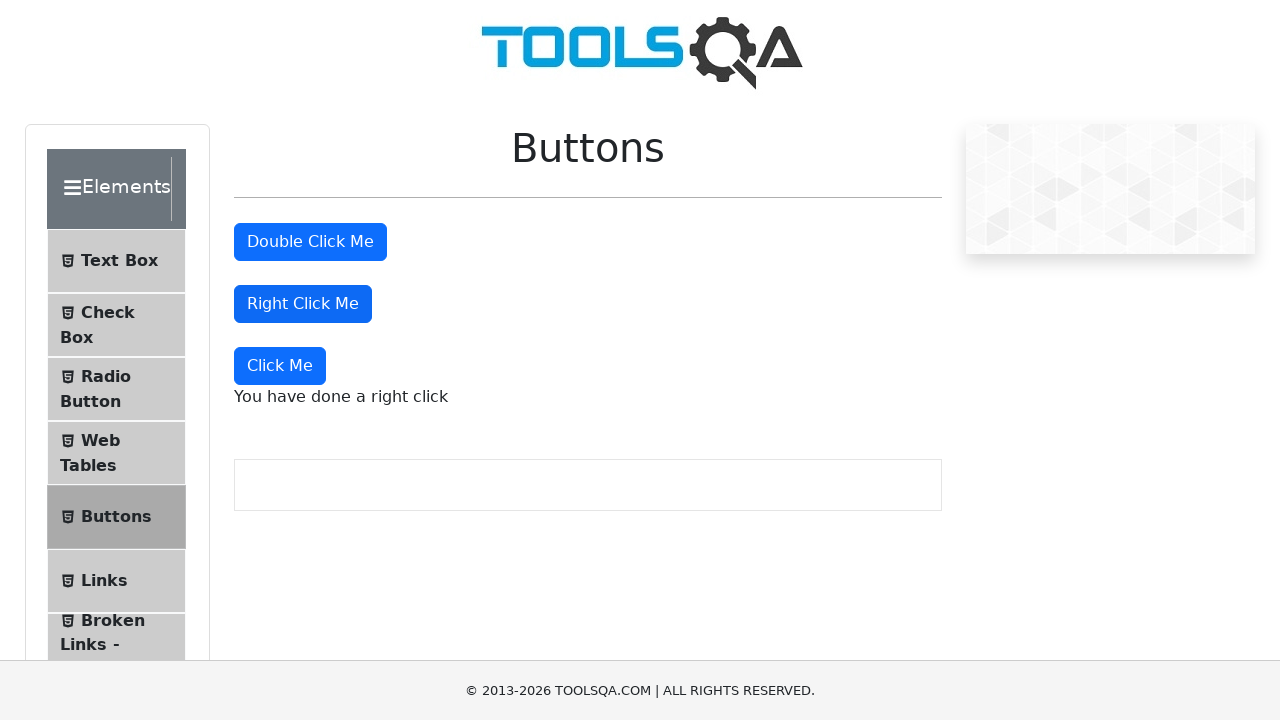

Right-click confirmation message appeared and became visible
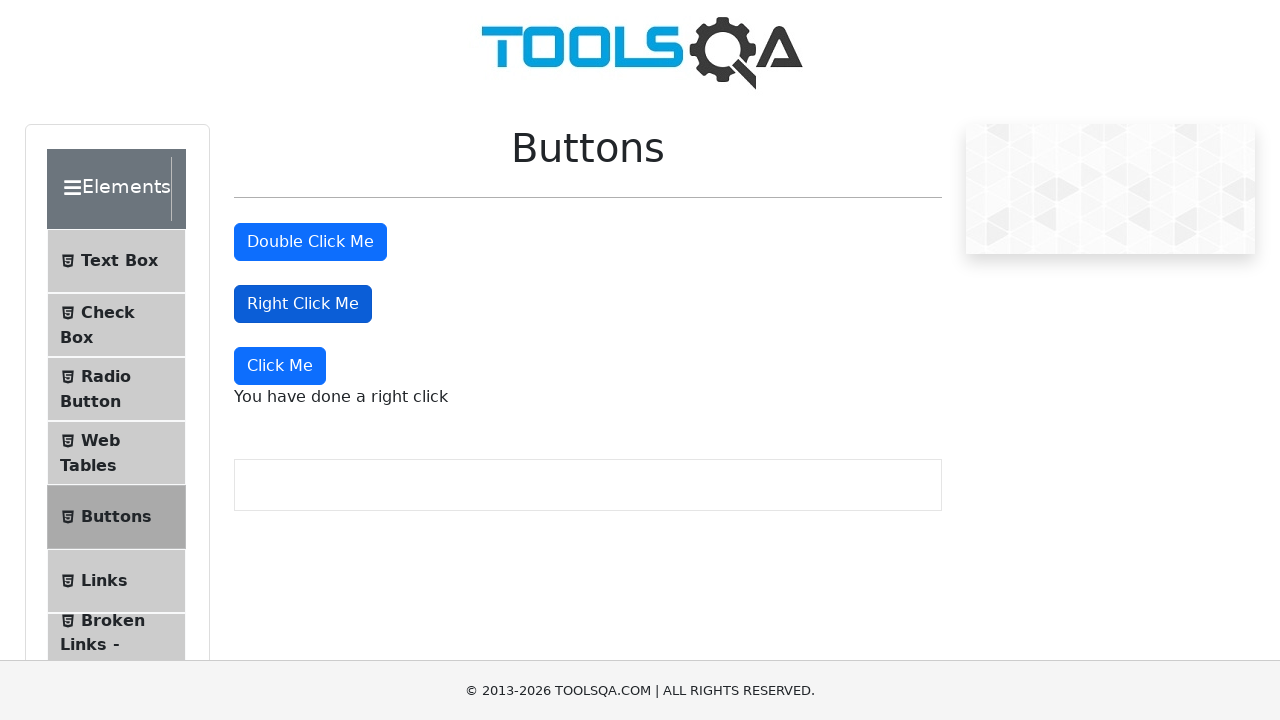

Retrieved confirmation message text: 'You have done a right click'
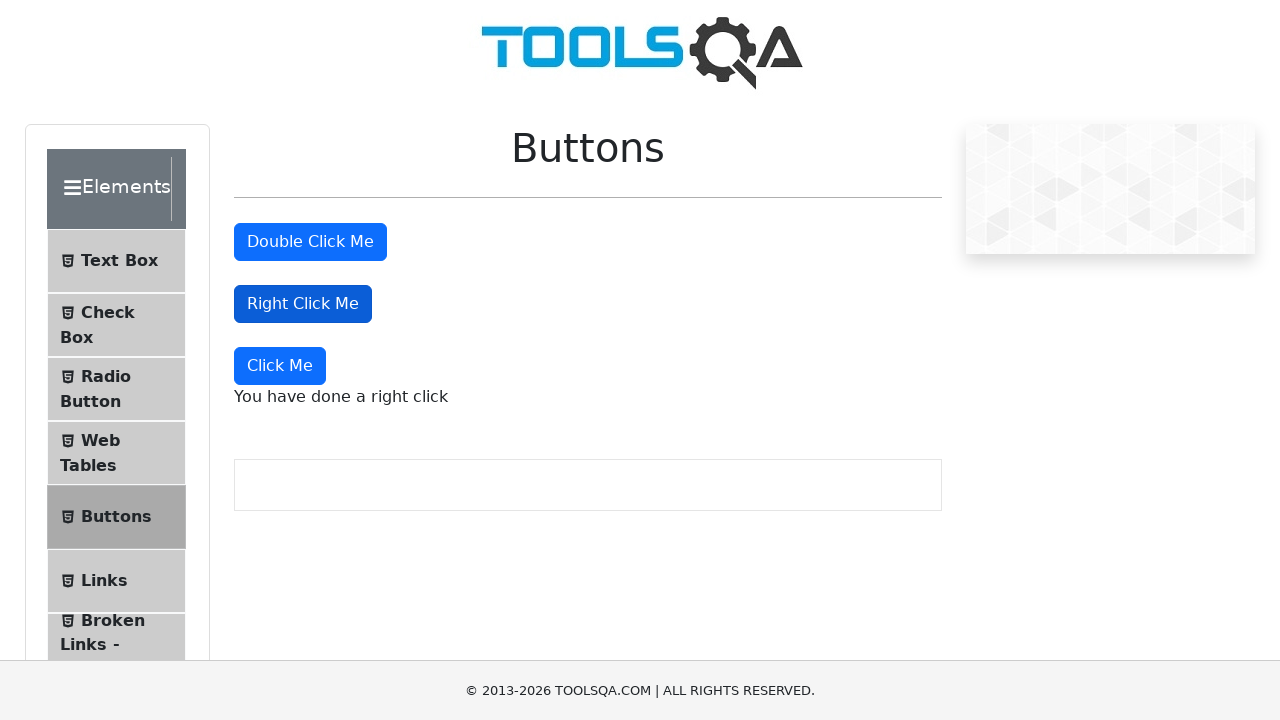

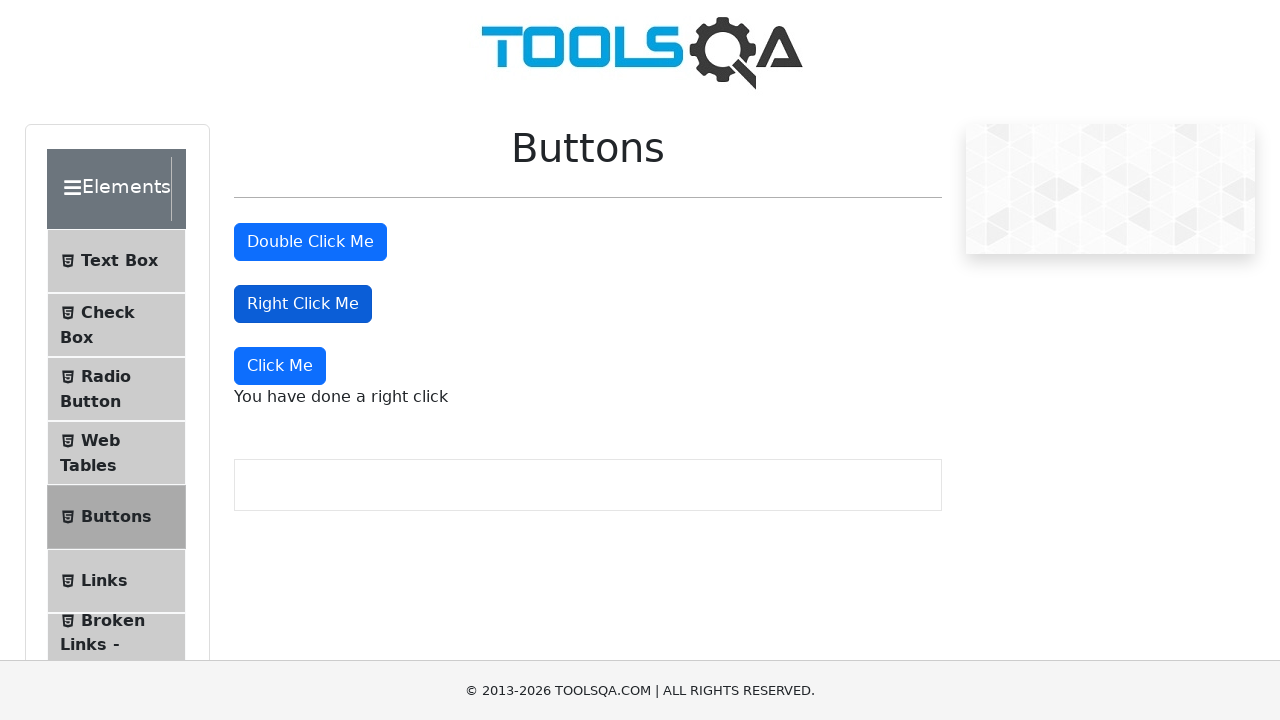